Selects options from dropdown menus including a single select and multi-select dropdown

Starting URL: https://demoqa.com/select-menu

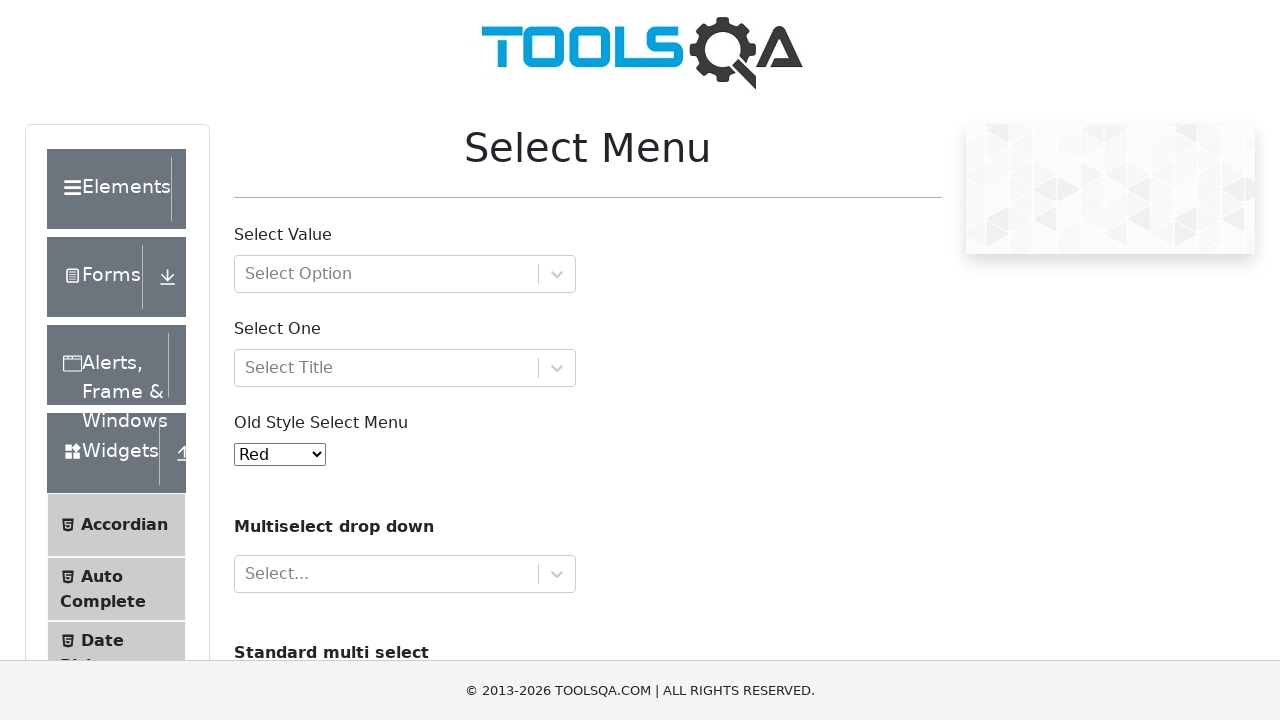

Navigated to dropdown selection test page
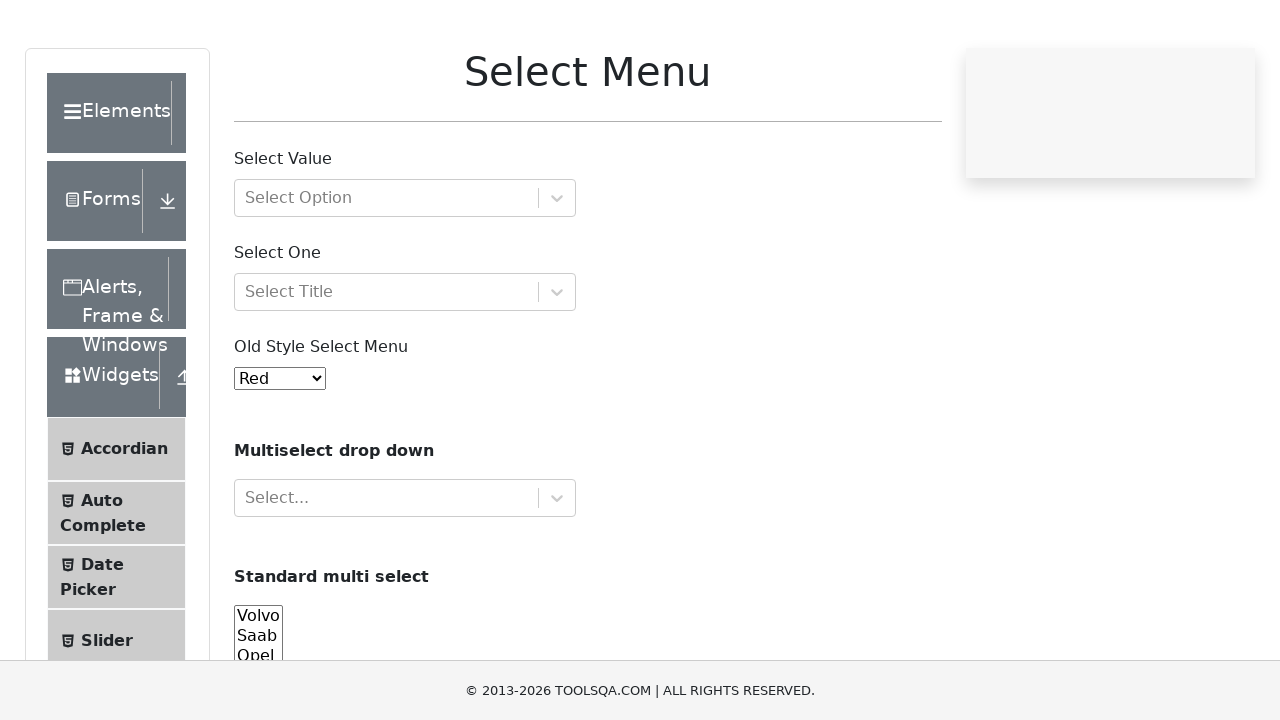

Selected option from old style dropdown menu on #oldSelectMenu
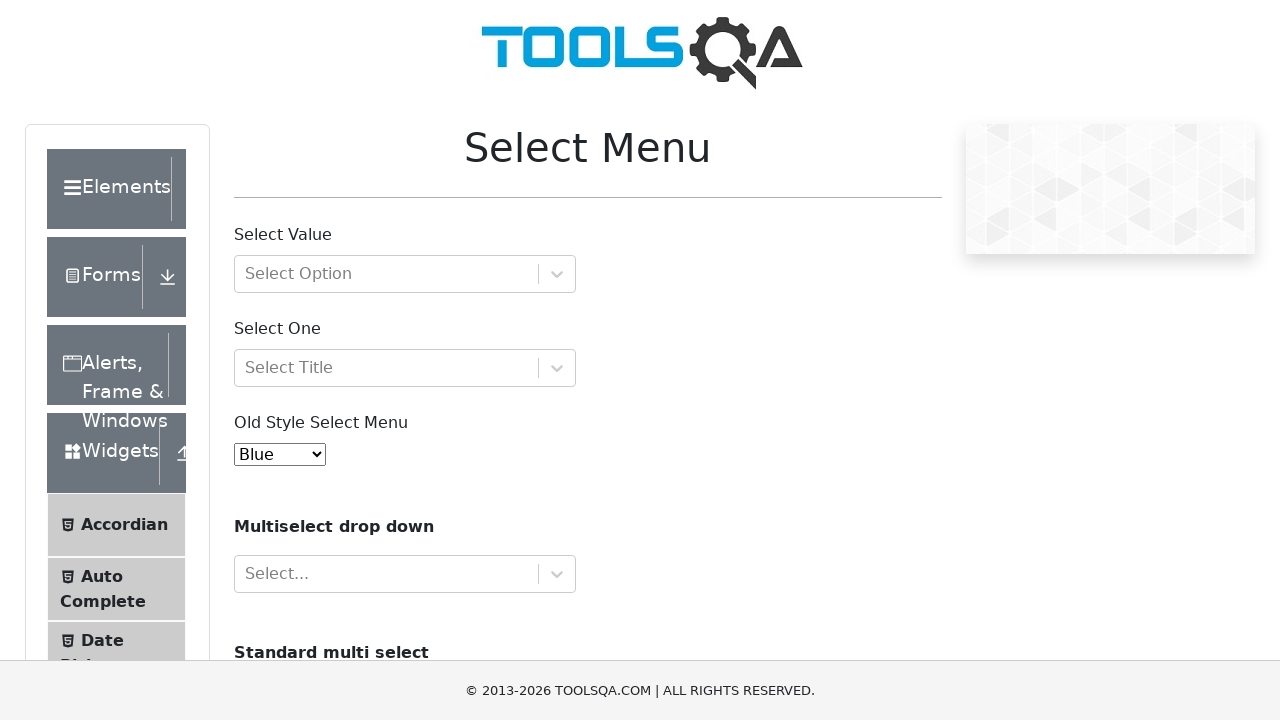

Selected multiple options (opel, saab) from cars dropdown on #cars
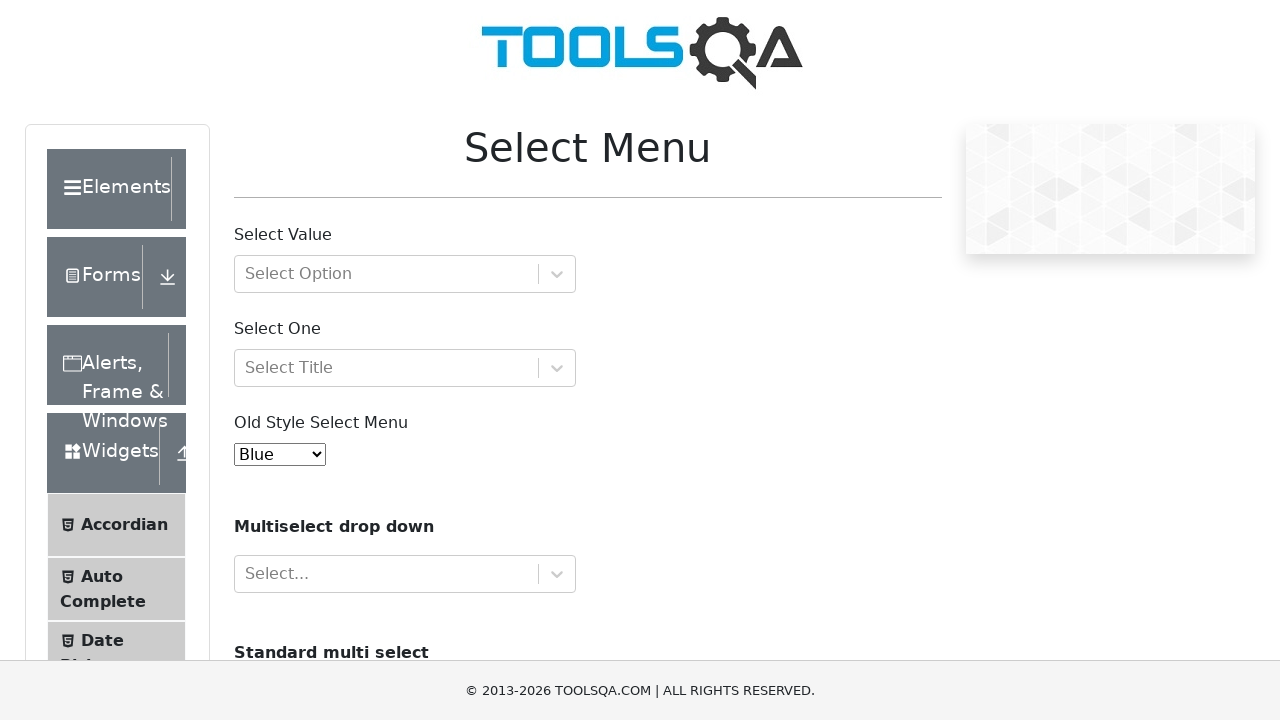

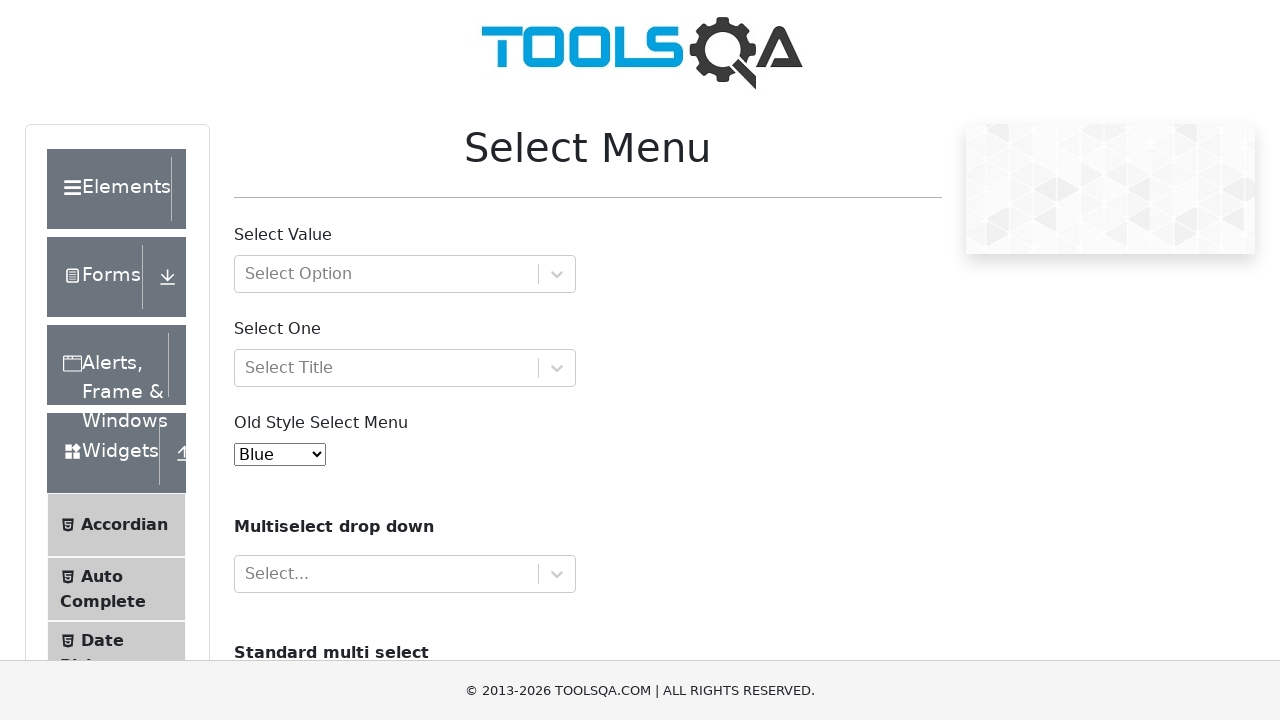